Verifies that the current URL matches the expected NSE India homepage URL

Starting URL: https://www.nseindia.com/

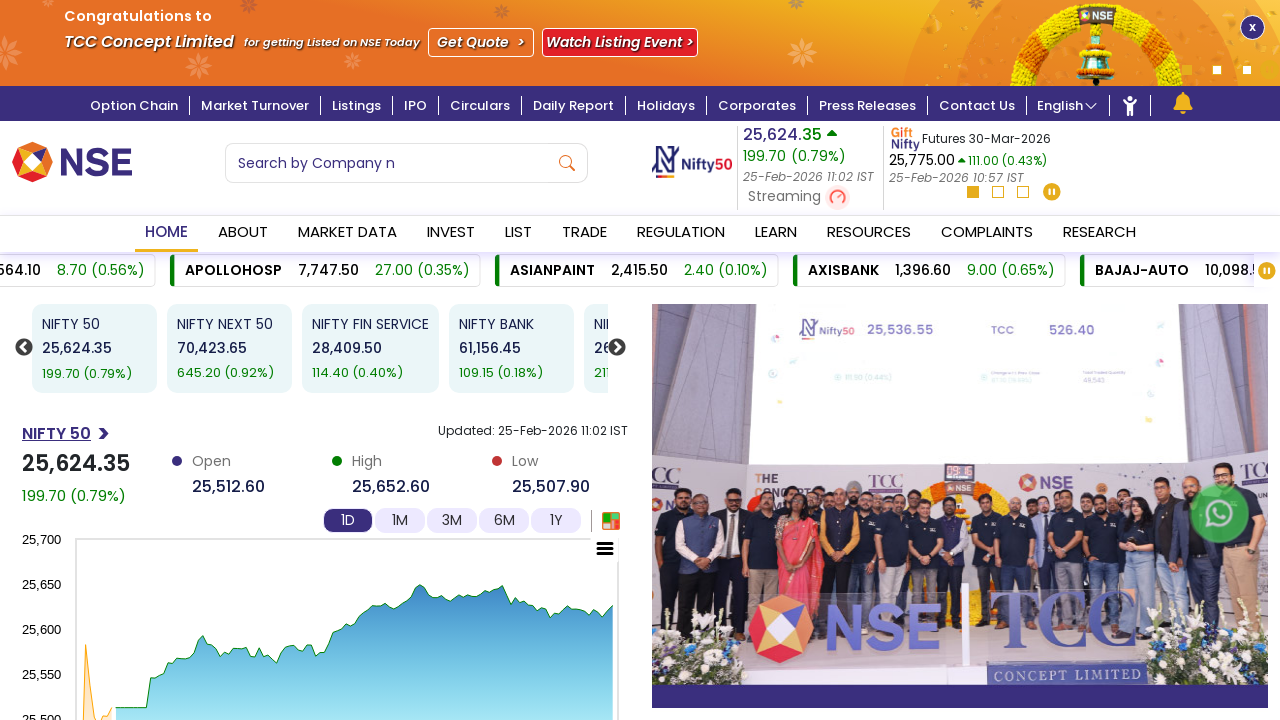

Waited for page to reach networkidle load state
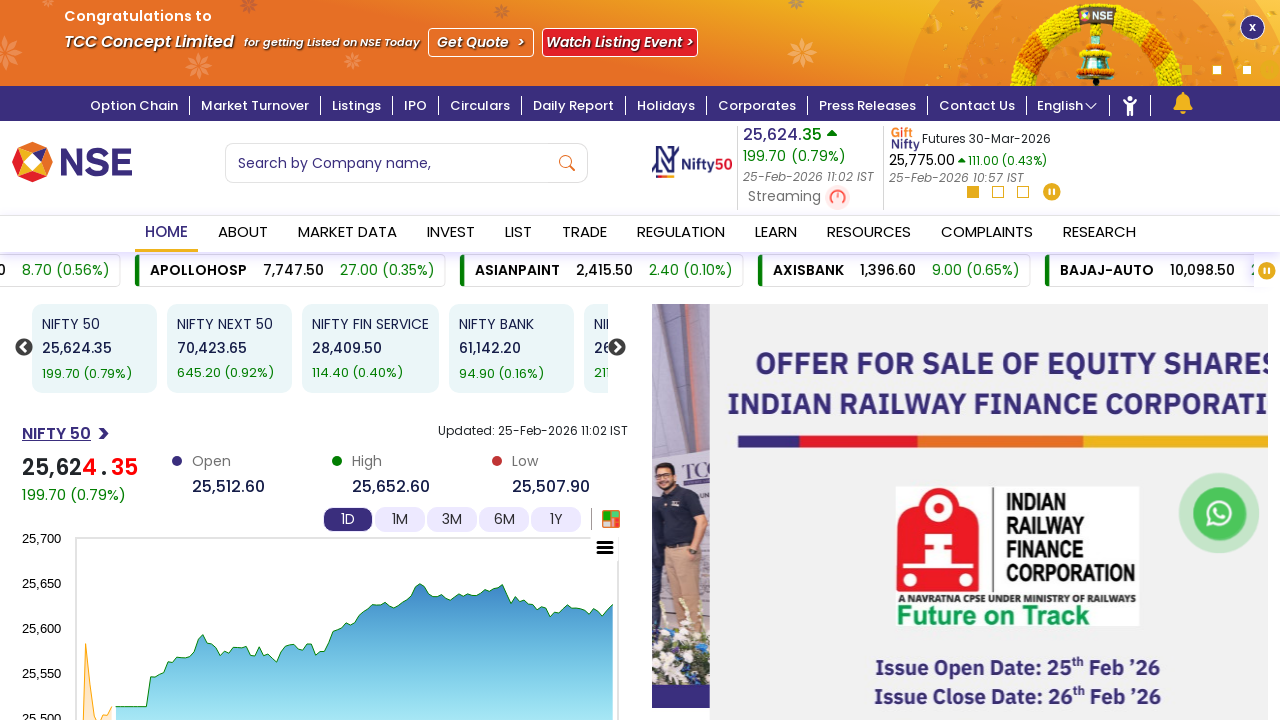

Retrieved current URL: https://www.nseindia.com/
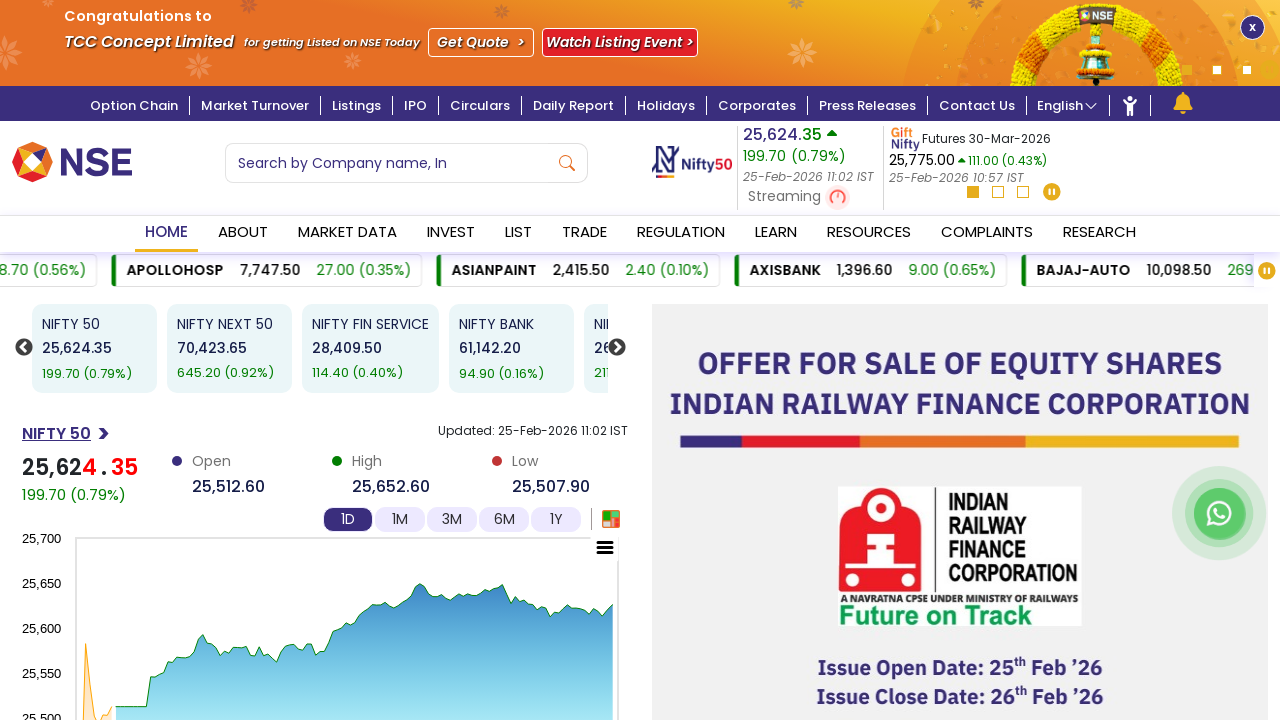

Verified current URL matches expected NSE India homepage URL
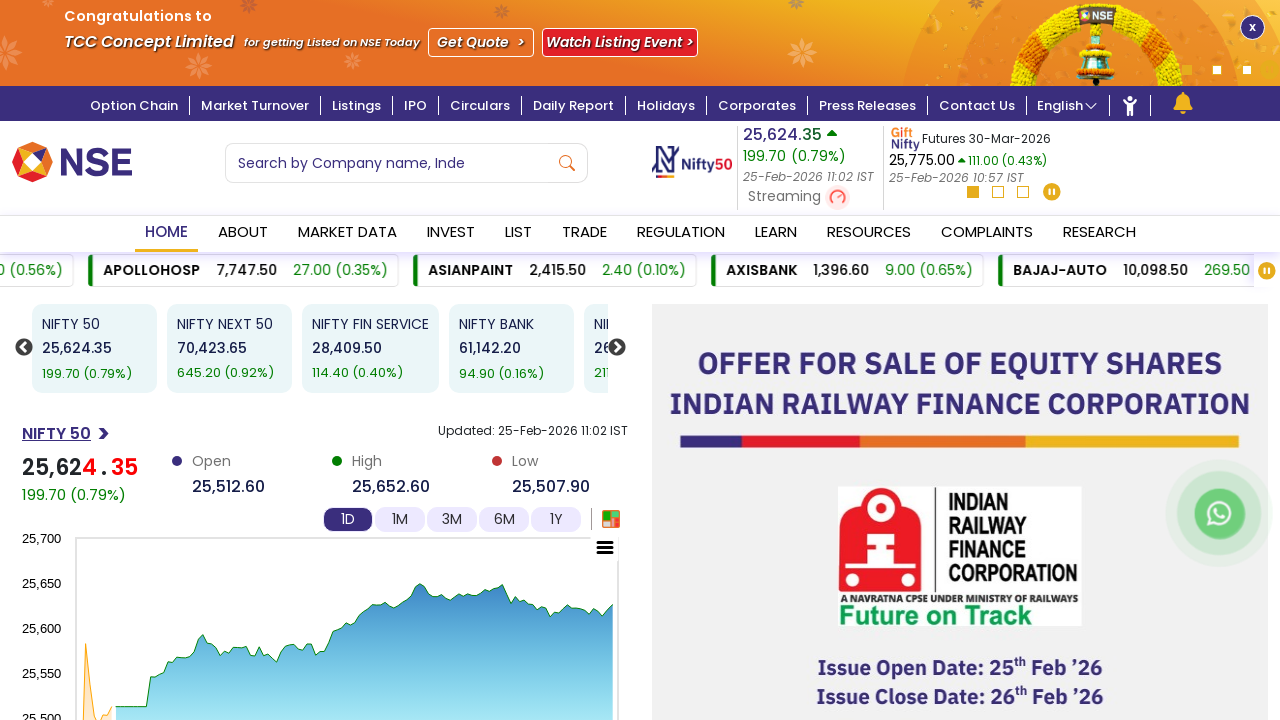

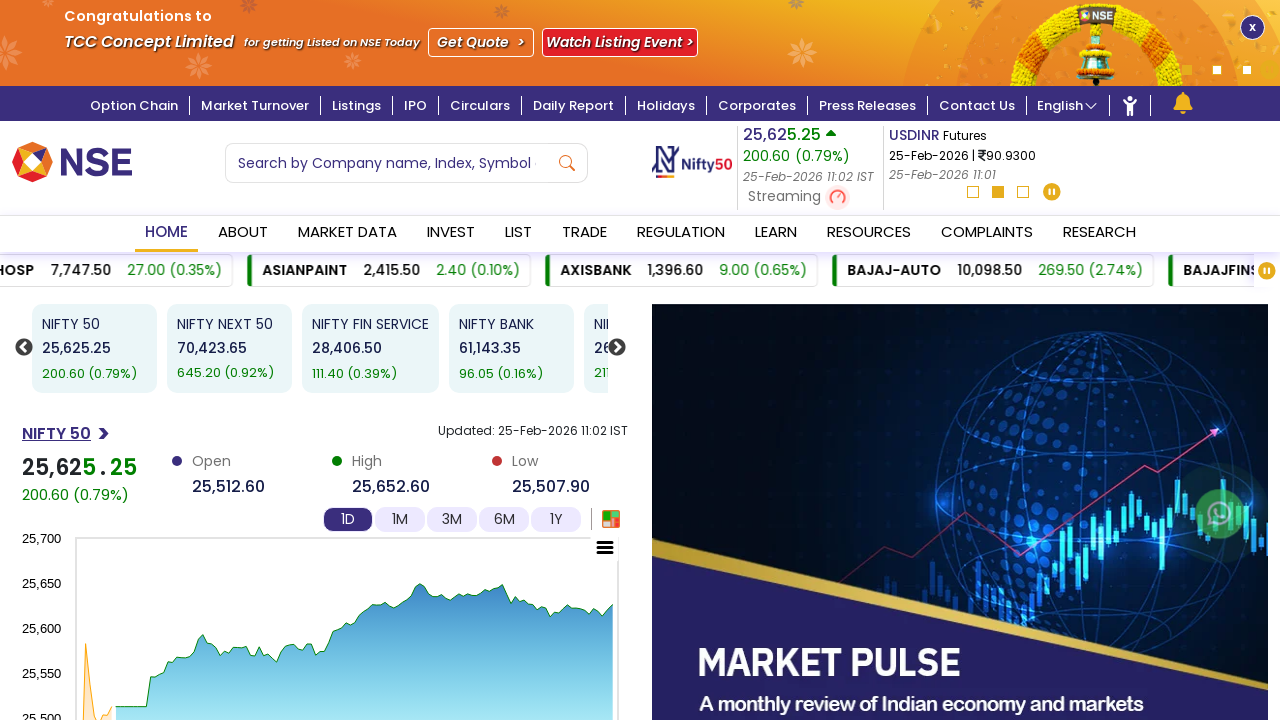